Tests the search functionality on Falabella website by entering a search query and clicking the search button

Starting URL: https://www.falabella.com/

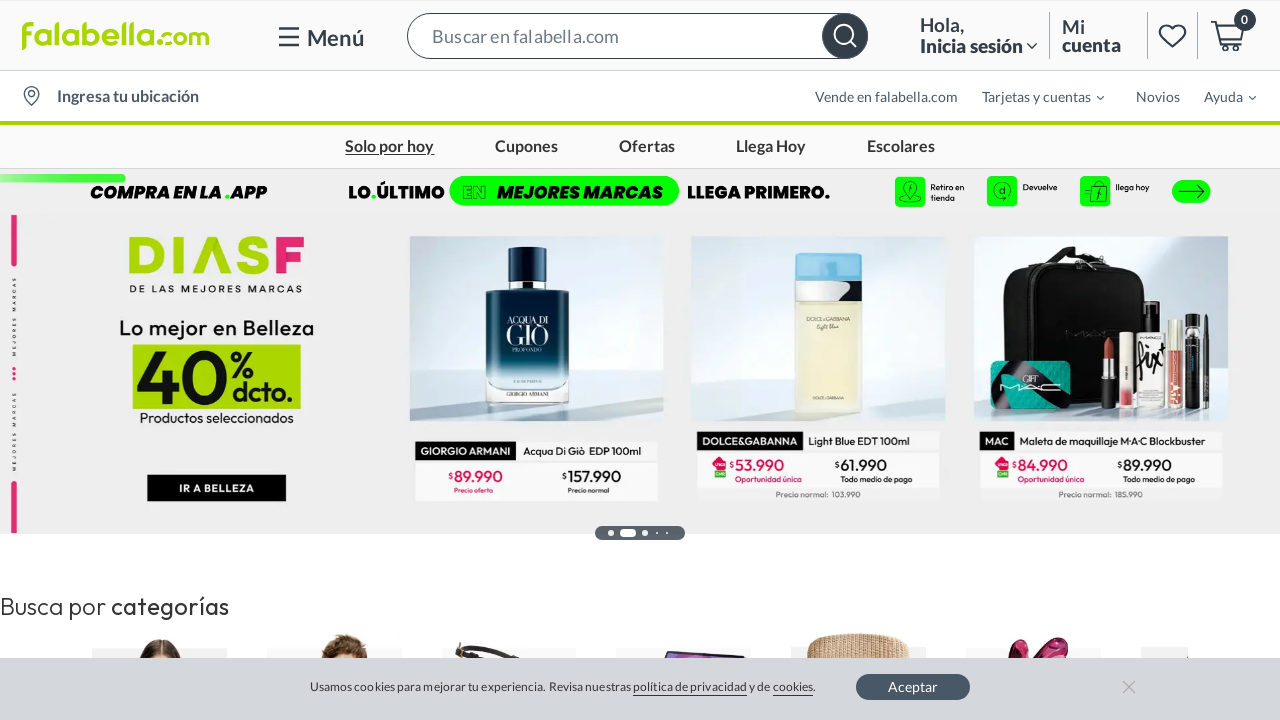

Clicked on search input field at (650, 36) on #testId-SearchBar-Input
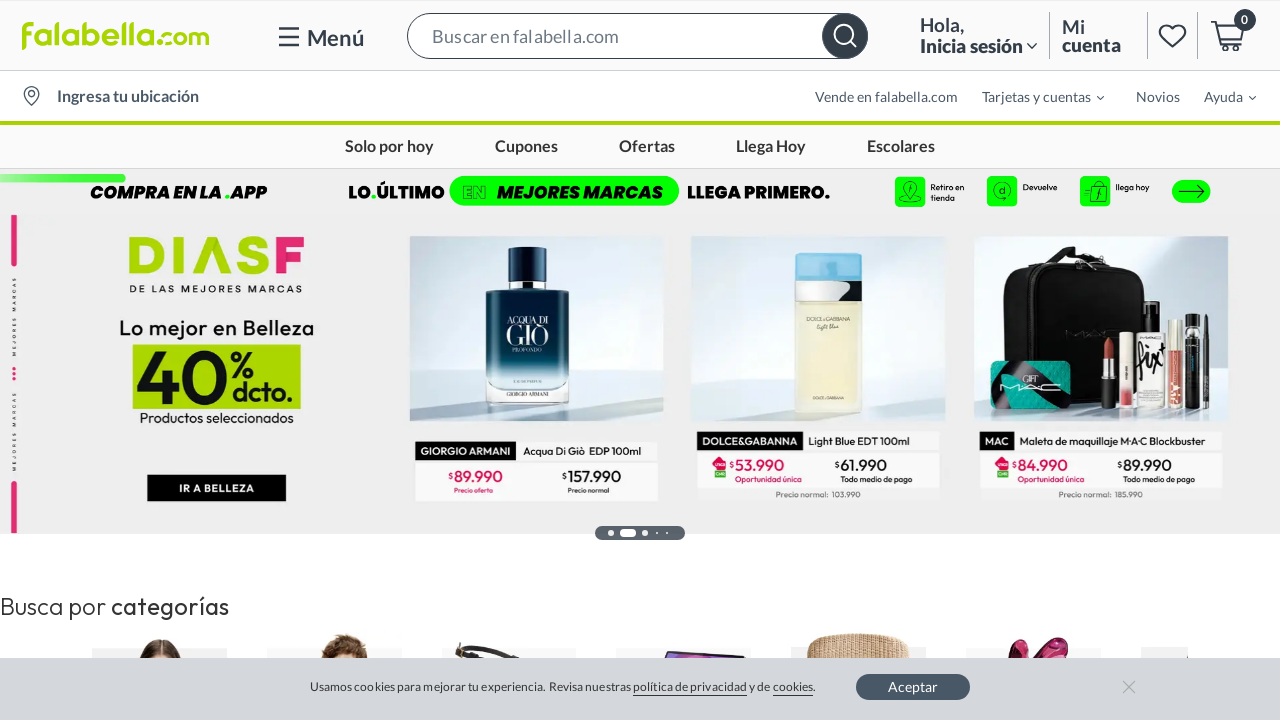

Entered 'Laptop table' in search field on #testId-SearchBar-Input
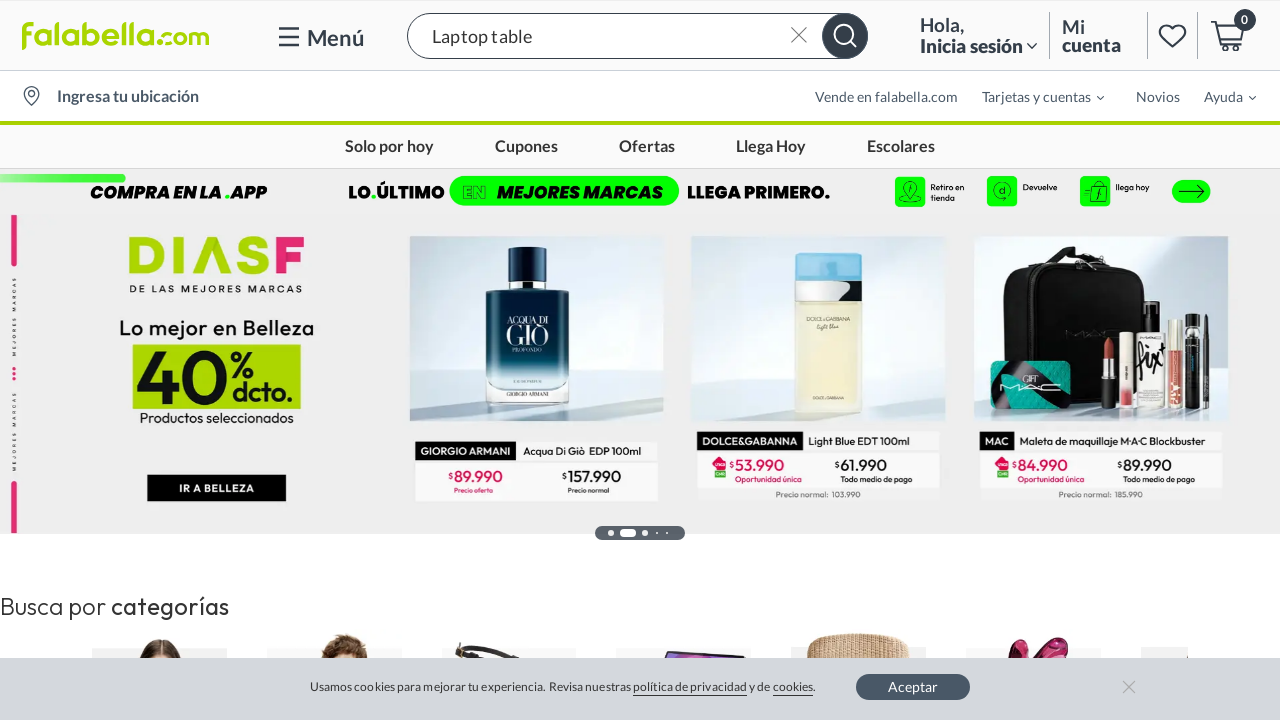

Clicked search button to execute search query at (845, 36) on #testId-search-wrapper > div > button
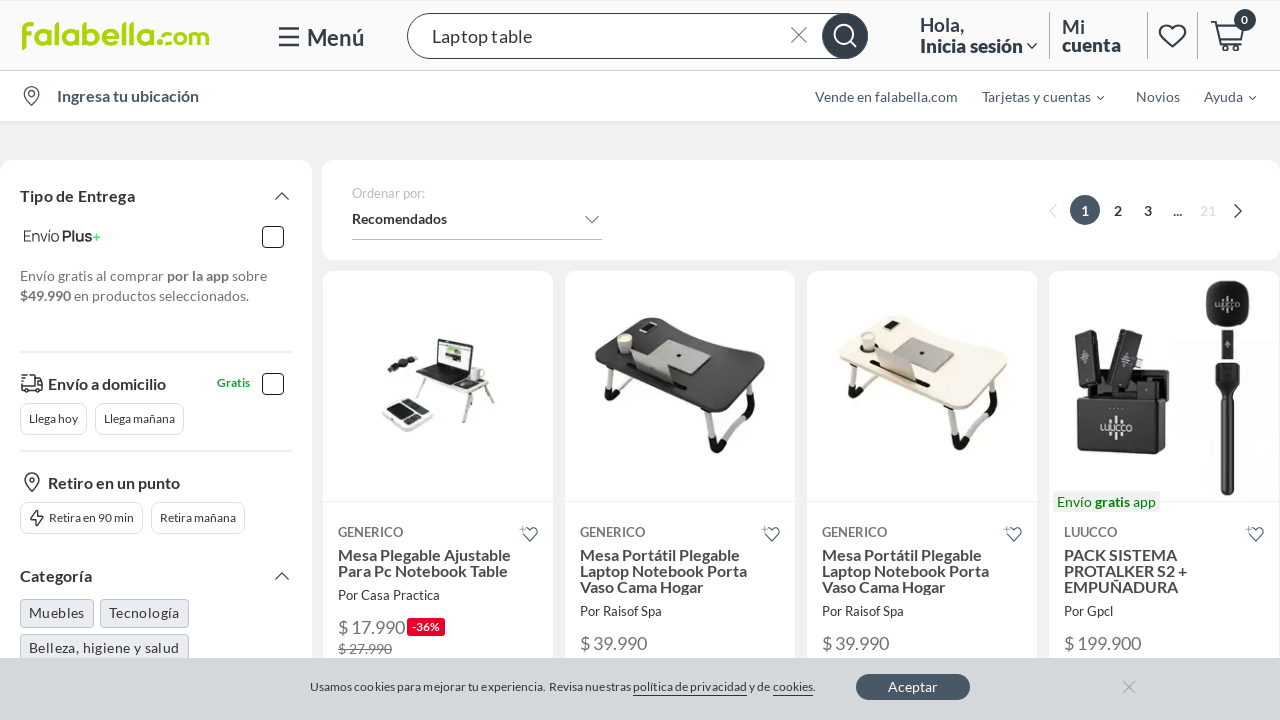

Waited for search results to load
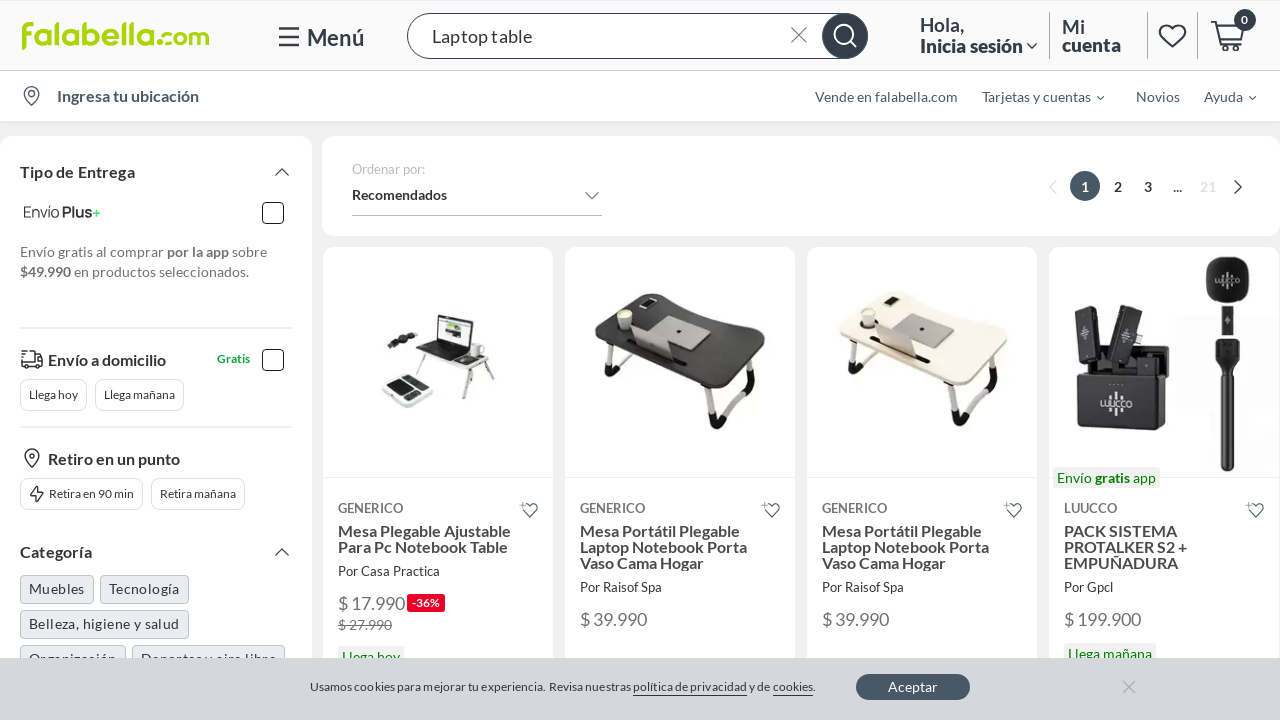

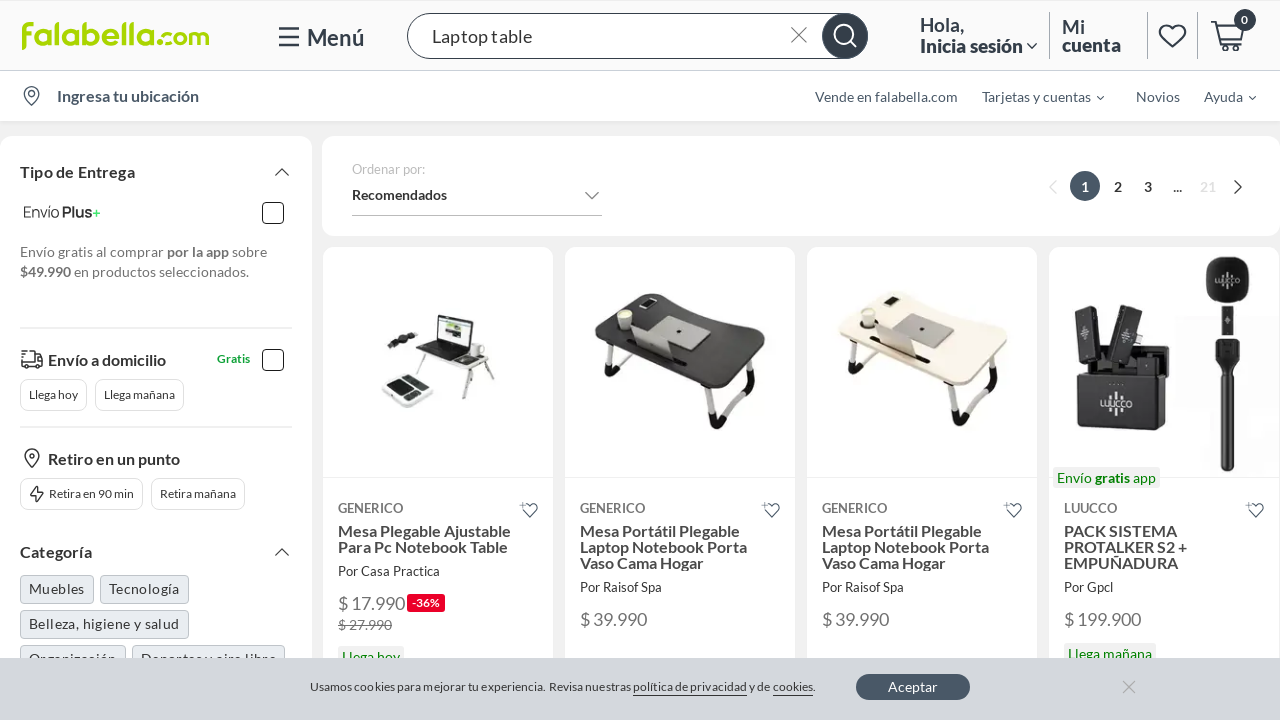